Clicks on the Home navigation link and verifies the URL changes to the index page

Starting URL: https://www.demoblaze.com/

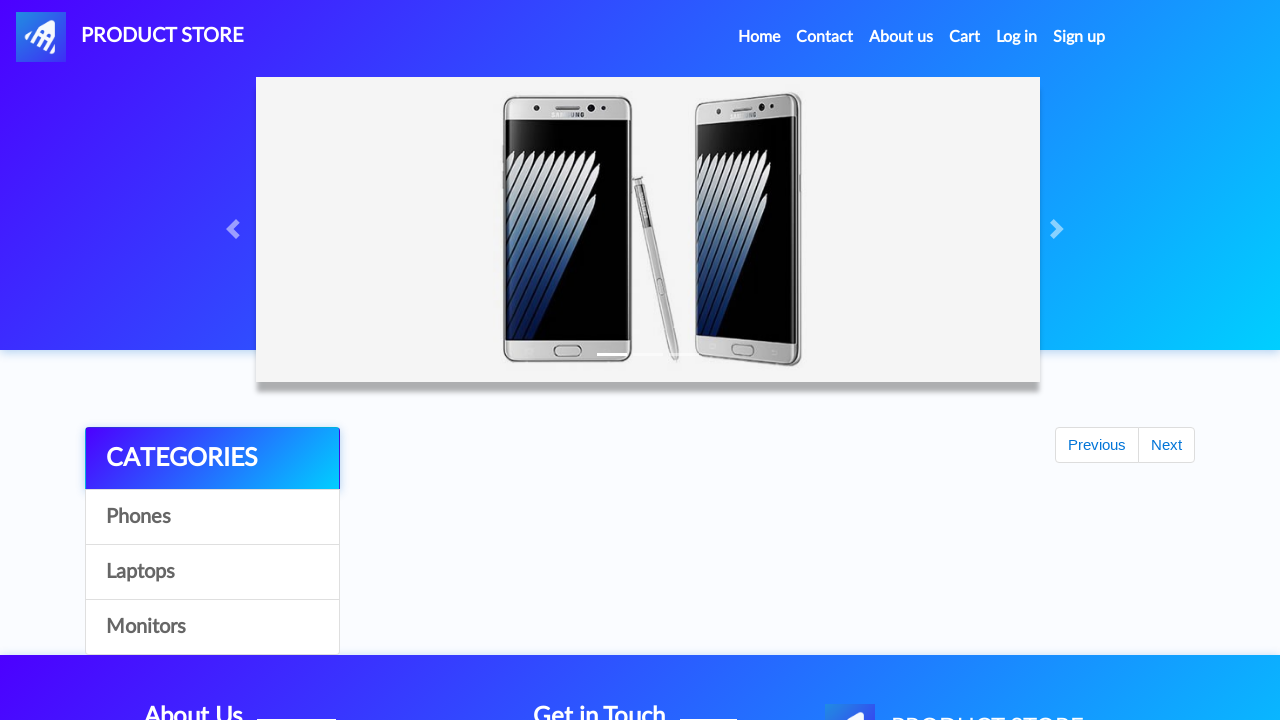

Clicked on Home navigation link at (759, 37) on text=Home
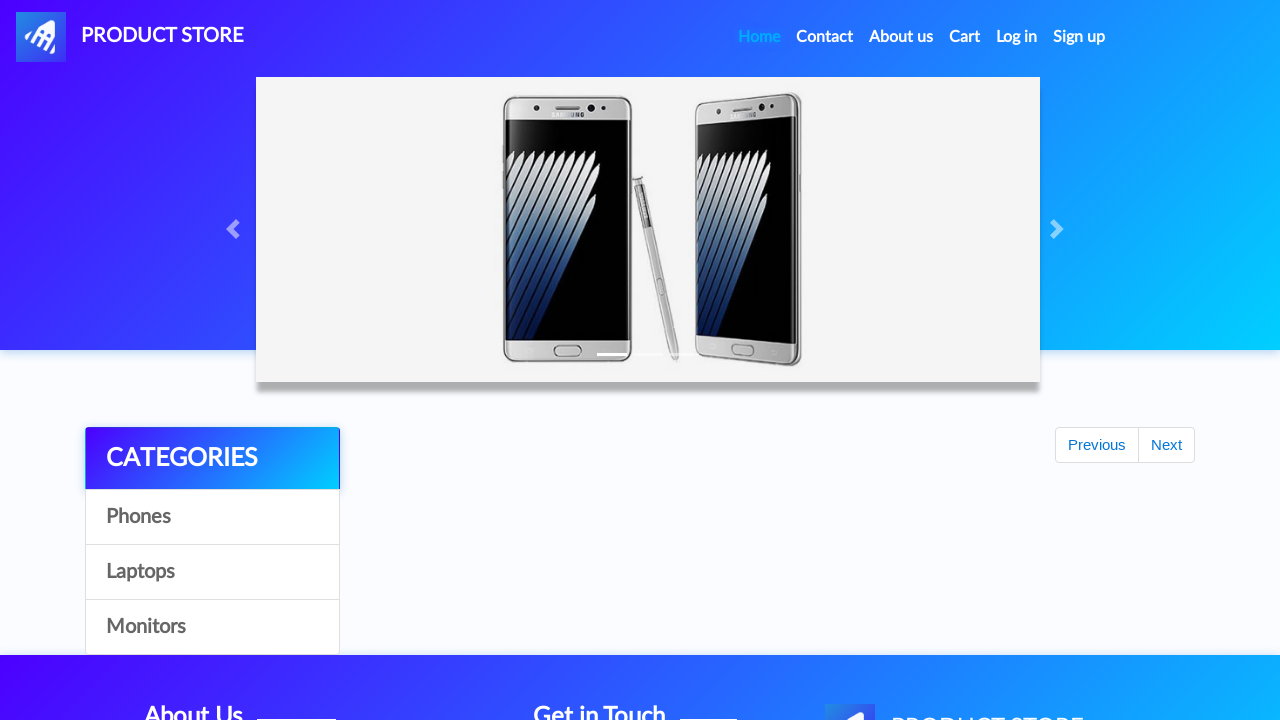

Verified URL changed to https://www.demoblaze.com/index.html
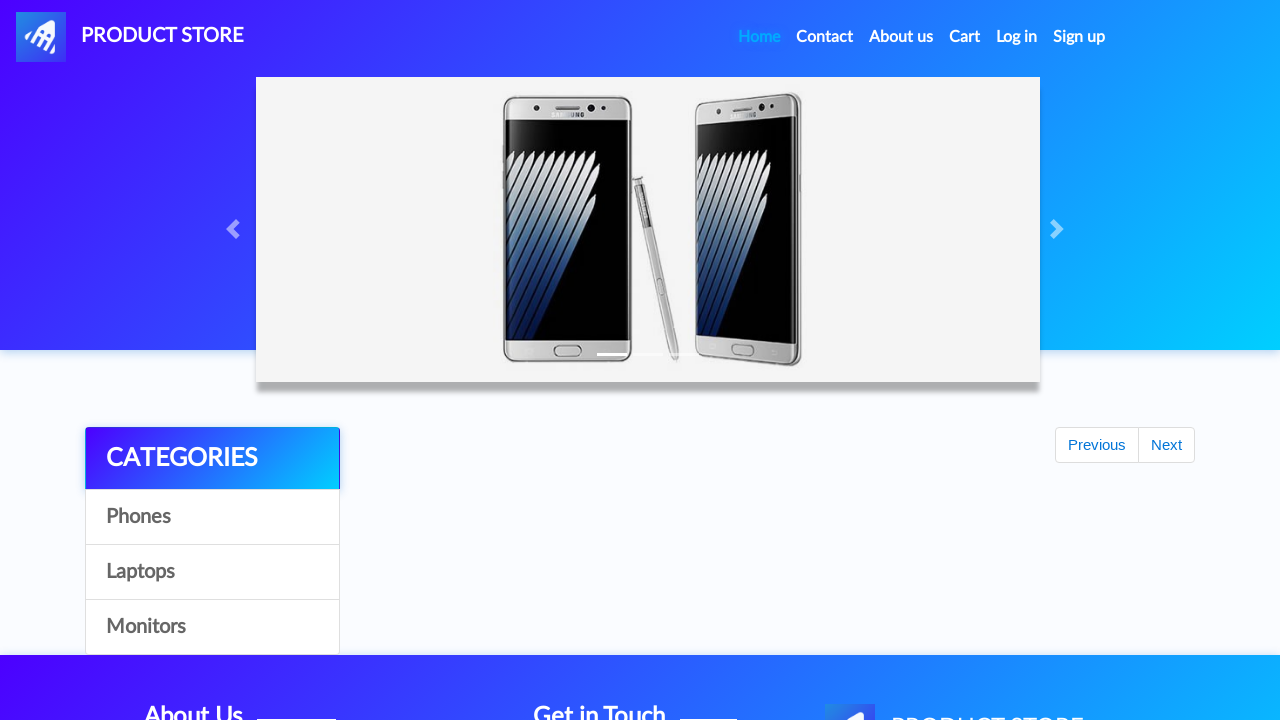

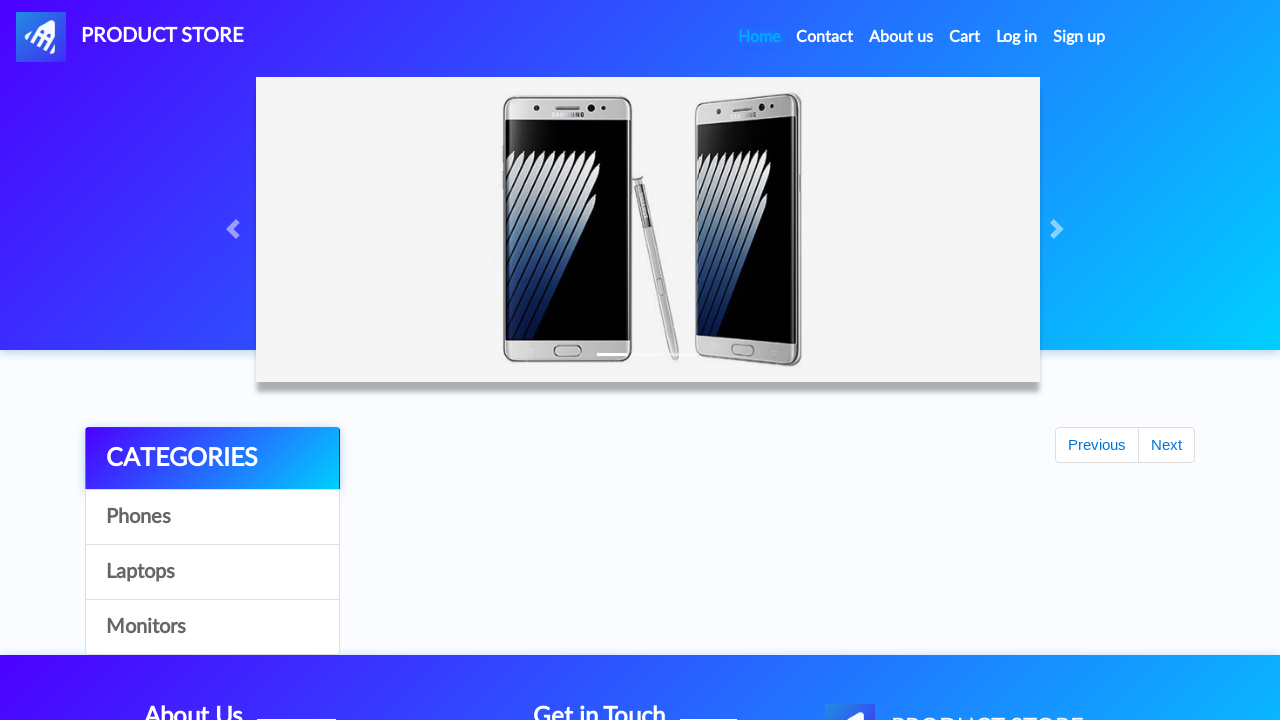